Tests window handling functionality by opening a new window via a link click and verifying content in both the original and new windows

Starting URL: https://the-internet.herokuapp.com/windows

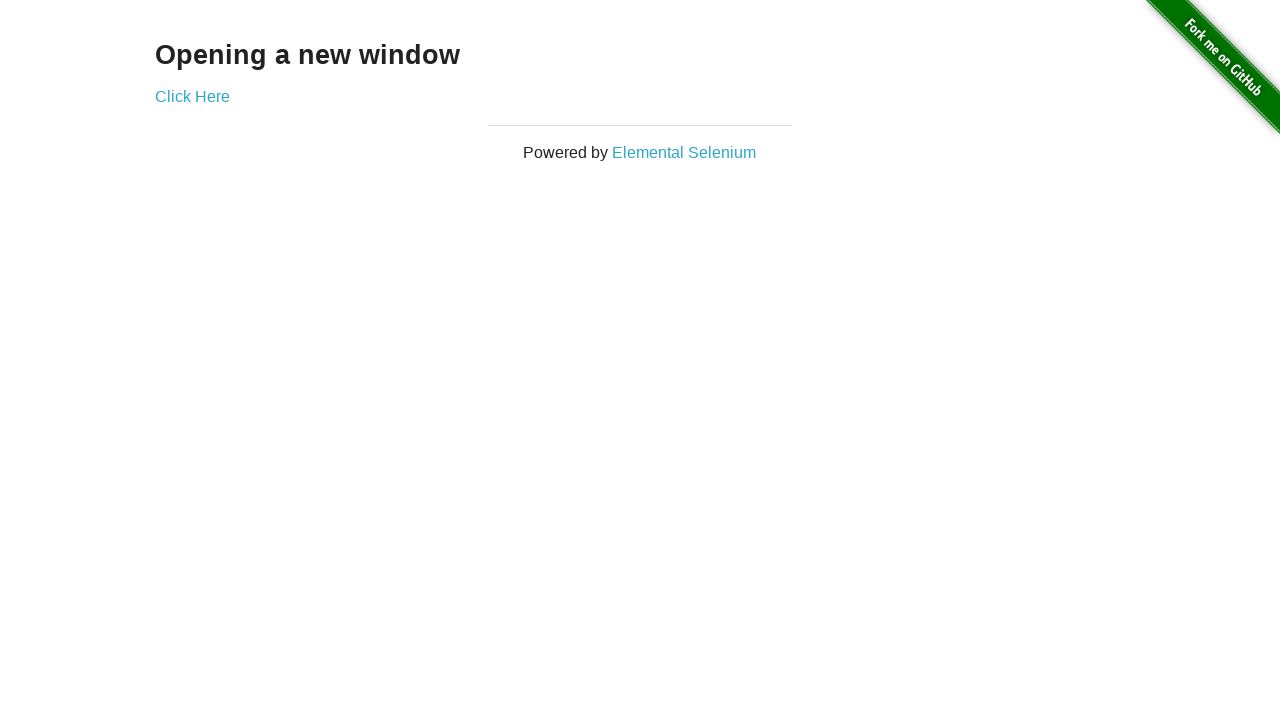

Retrieved main page heading text
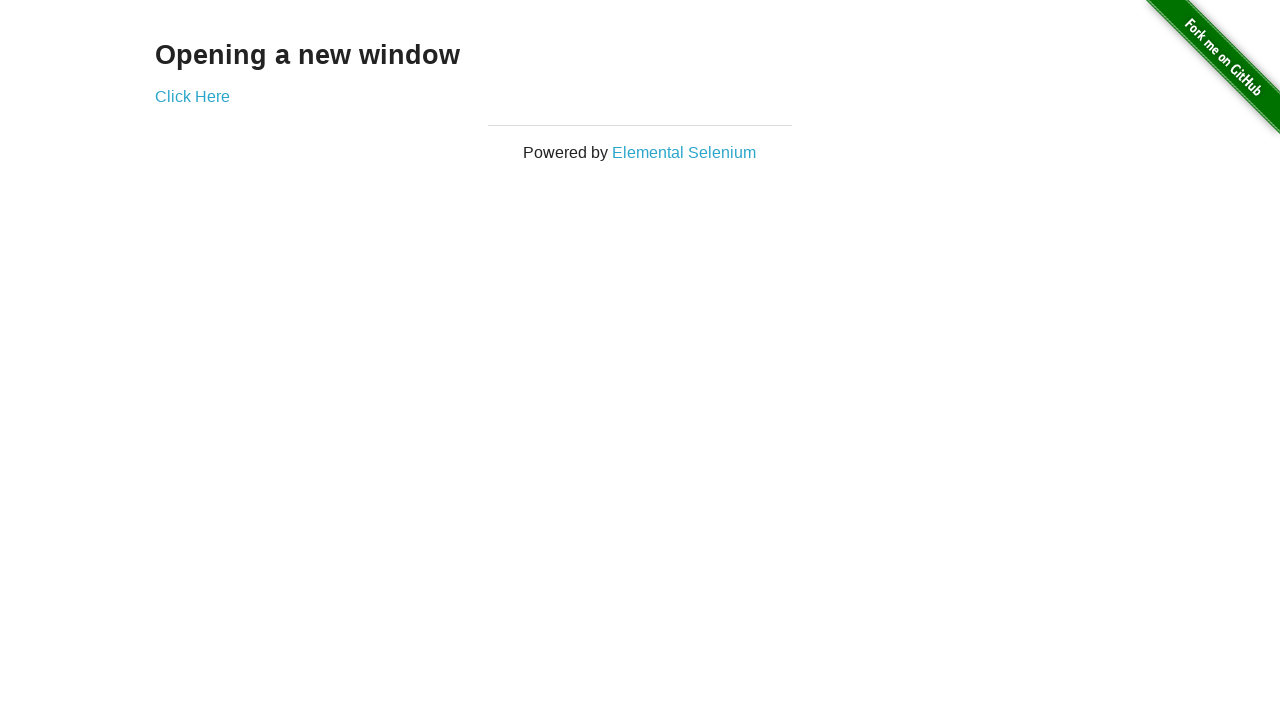

Verified main page heading is 'Opening a new window'
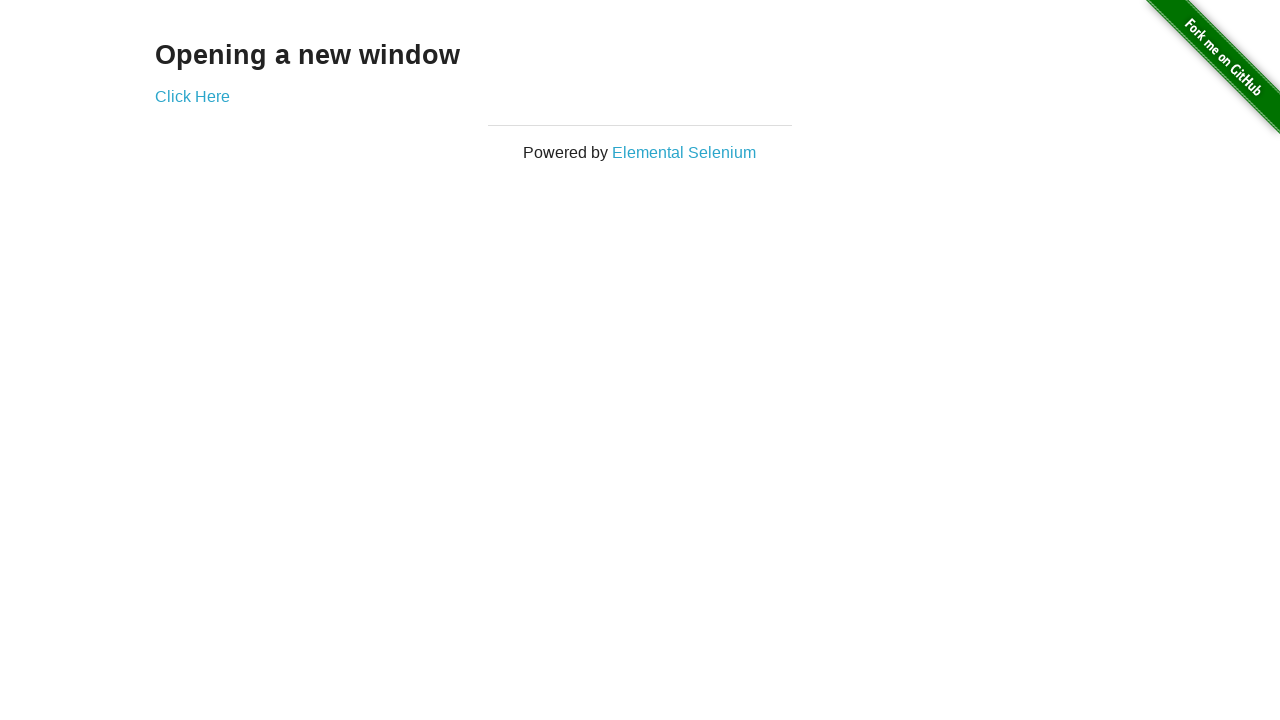

Verified main page title is 'The Internet'
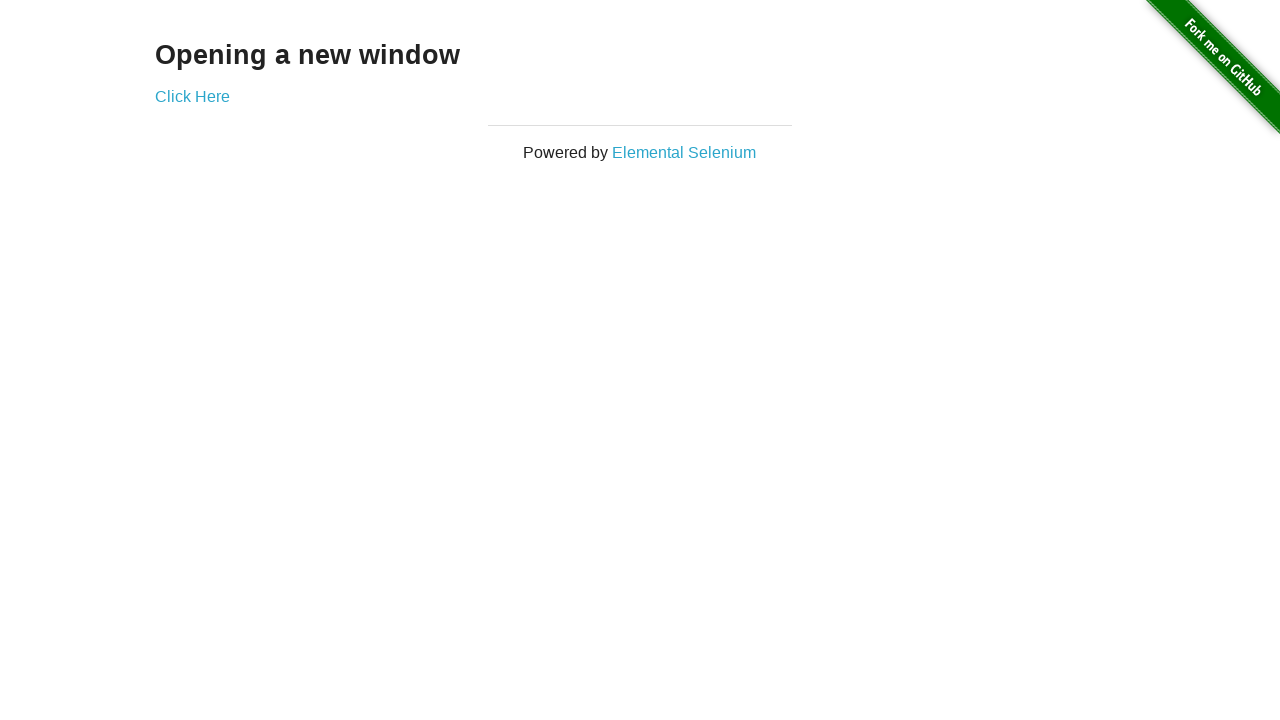

Clicked 'Click Here' link to open new window at (192, 96) on text=Click Here
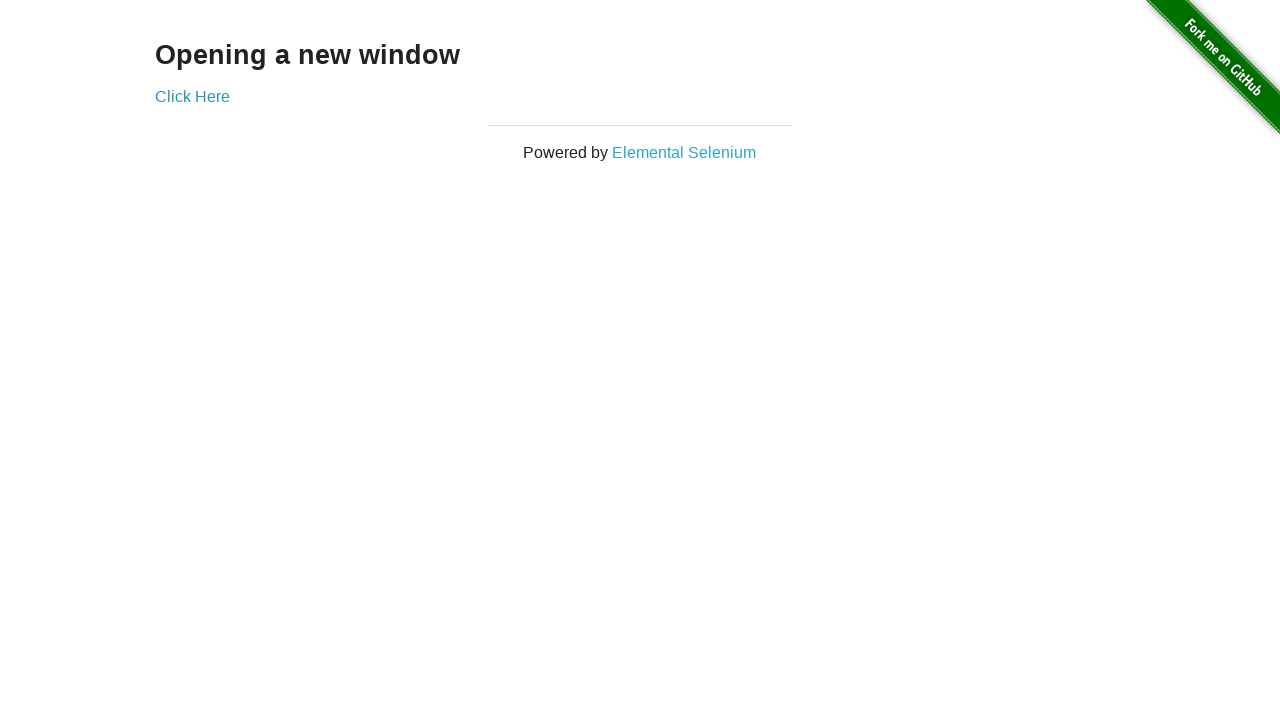

New window loaded completely
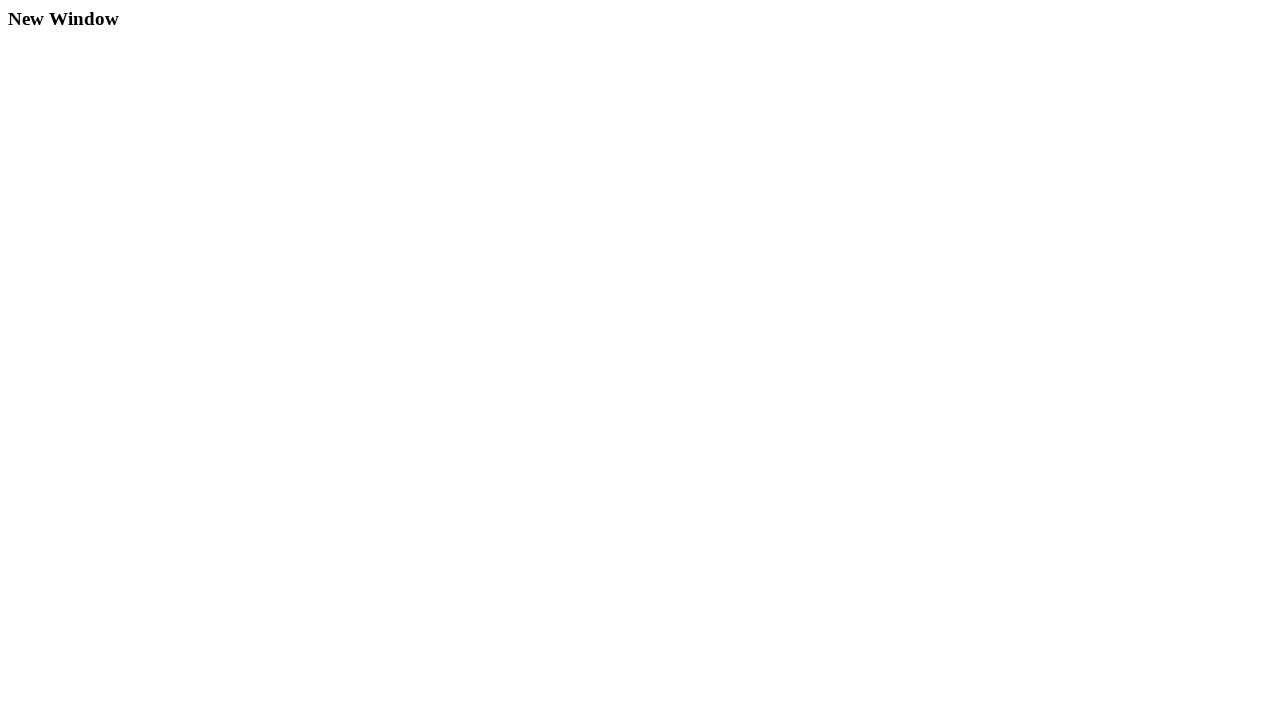

Verified new window title is 'New Window'
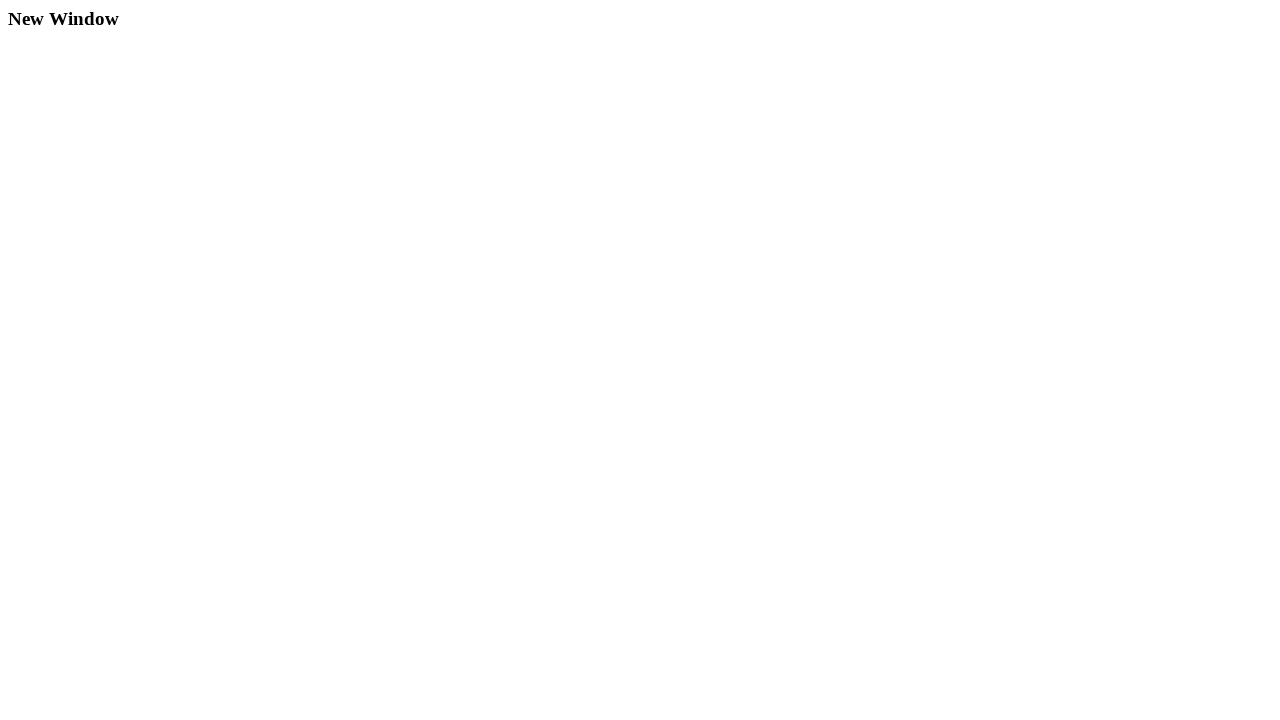

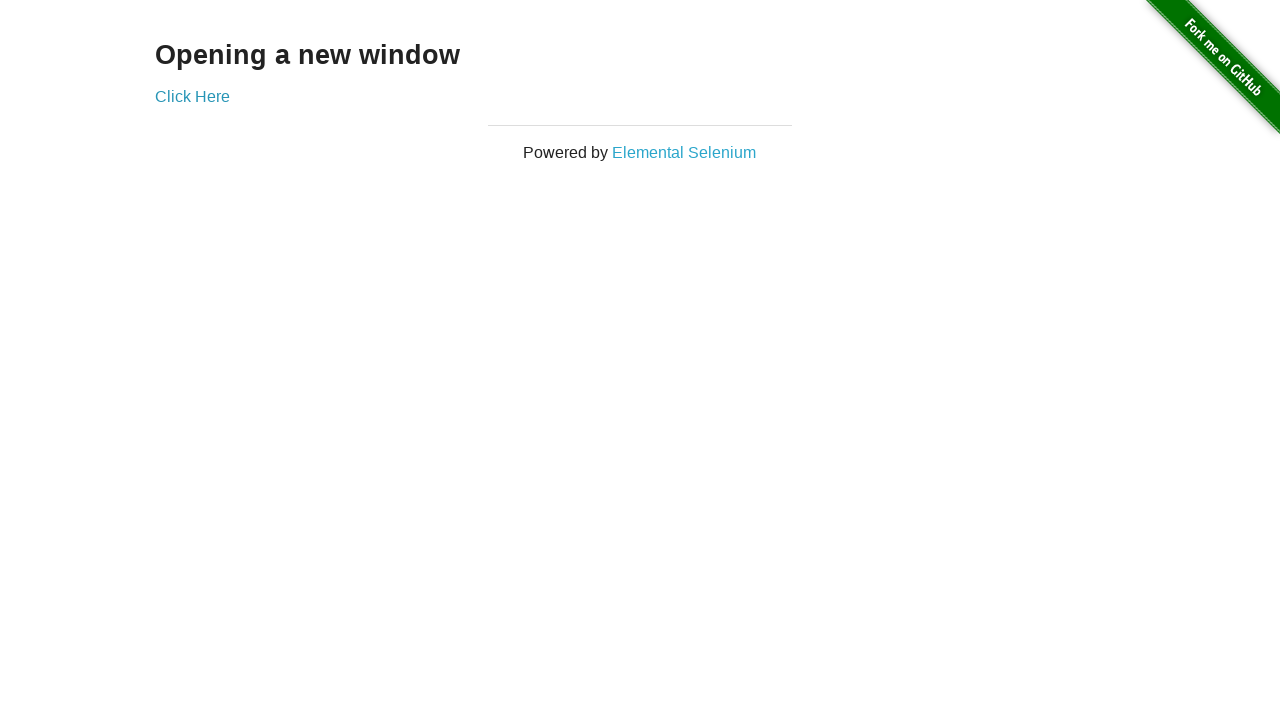